Tests the Add/Remove Elements functionality by clicking the Add Element button, verifying the Delete button appears, clicking Delete, and verifying the page title is still visible.

Starting URL: https://the-internet.herokuapp.com/add_remove_elements/

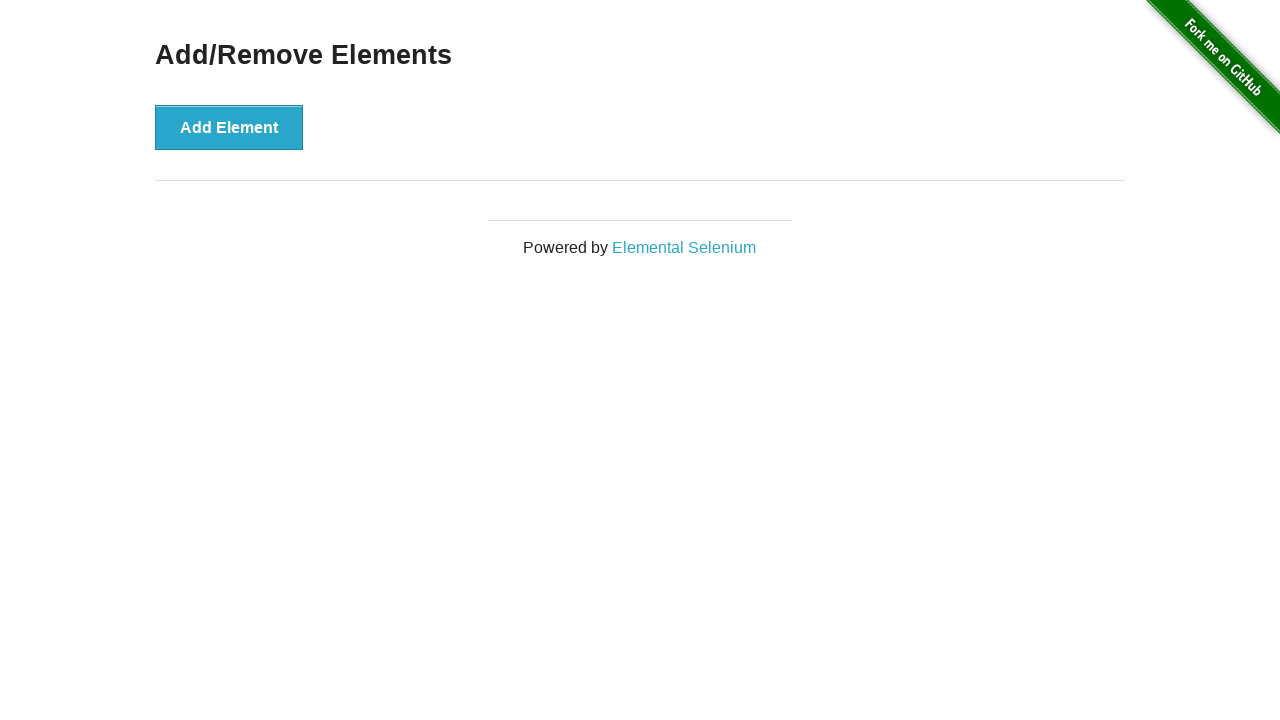

Clicked the 'Add Element' button at (229, 127) on xpath=//*[text()='Add Element']
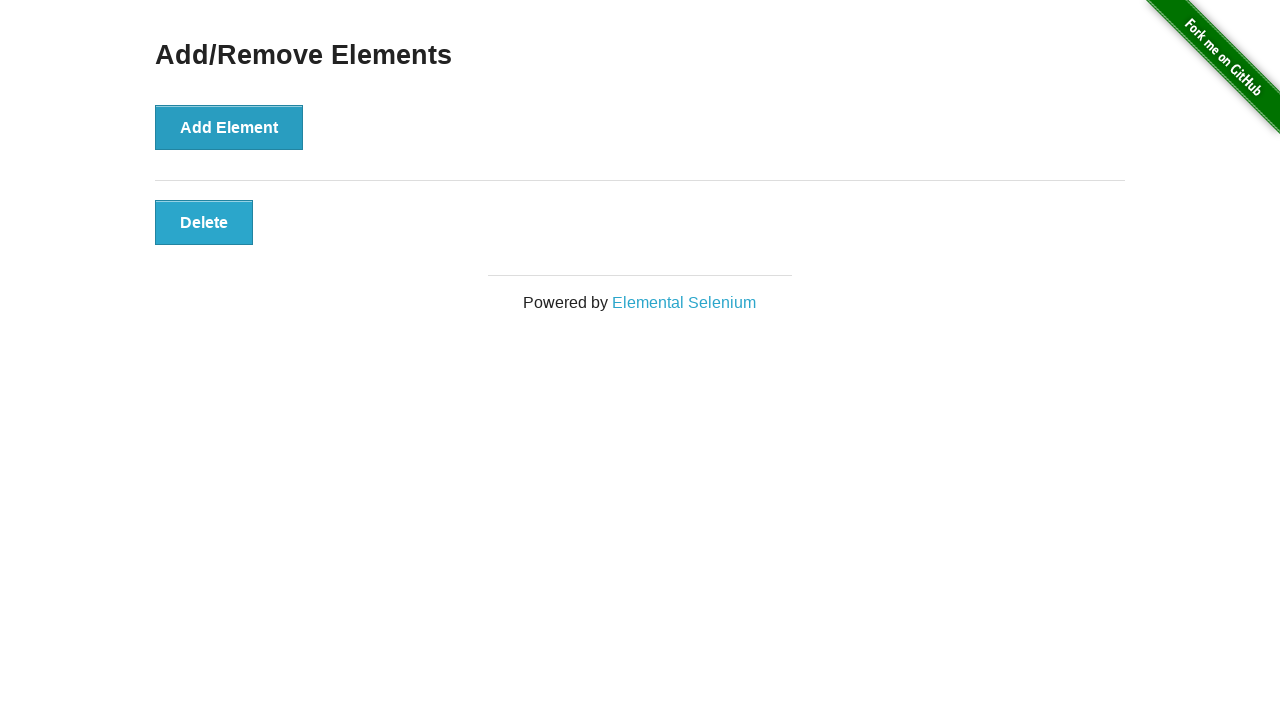

Waited for Delete button to appear
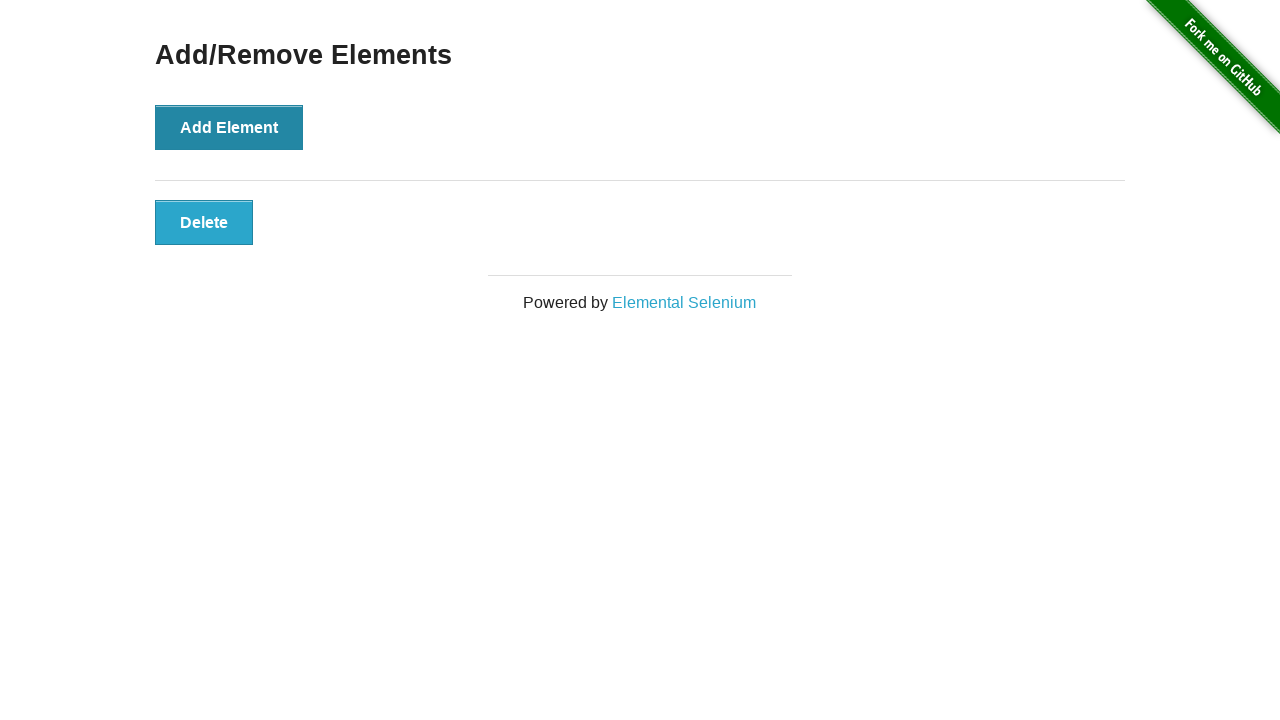

Located the Delete button element
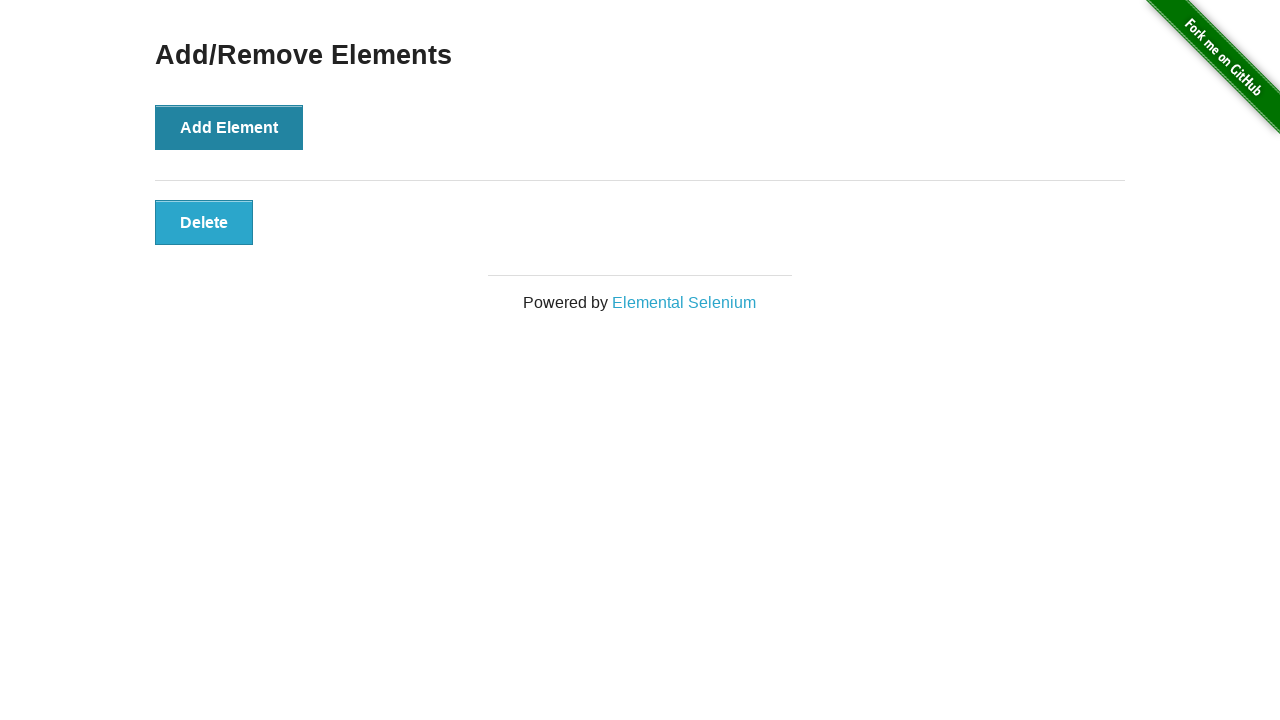

Verified Delete button is visible
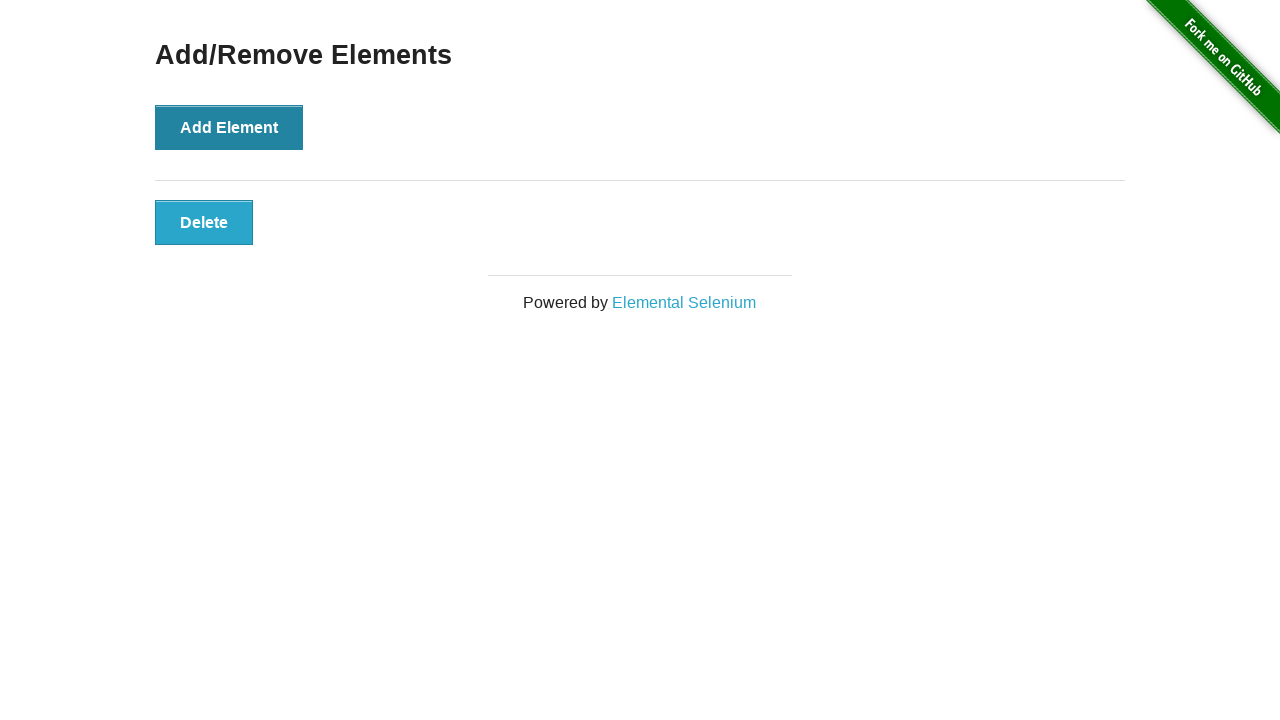

Clicked the Delete button at (204, 222) on text=Delete
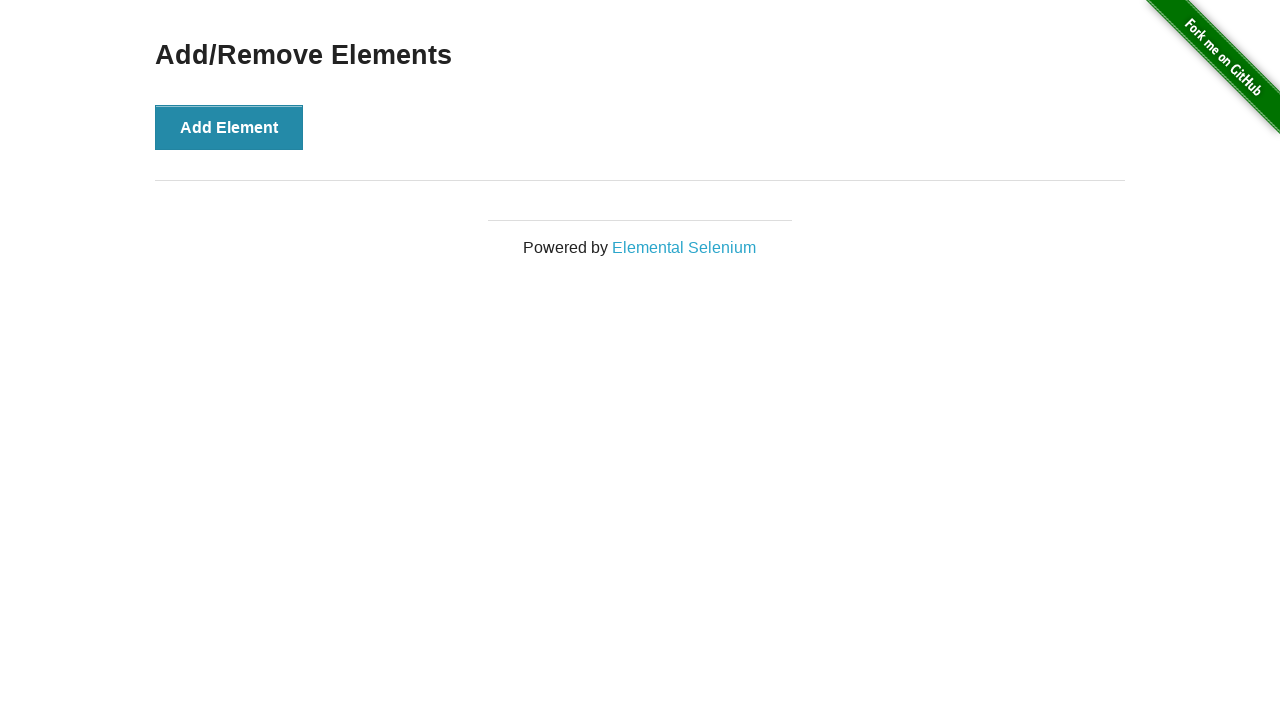

Located the 'Add/Remove Elements' page title
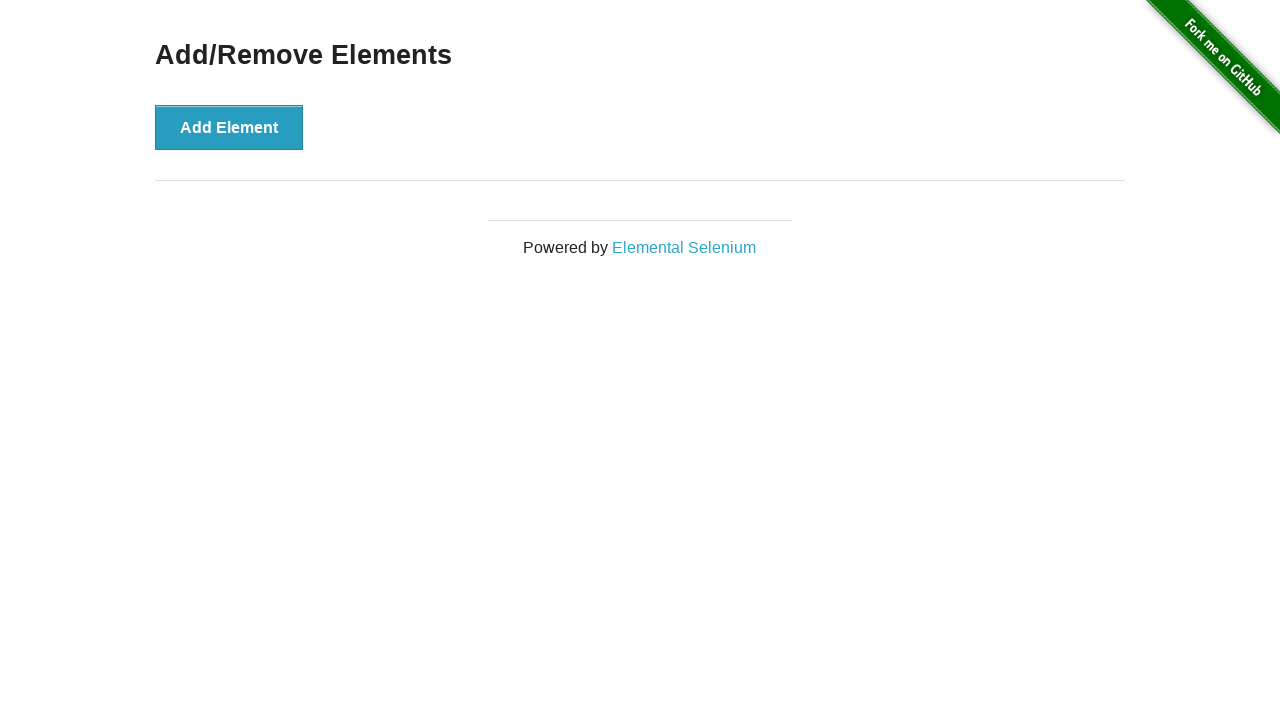

Verified 'Add/Remove Elements' page title is still visible
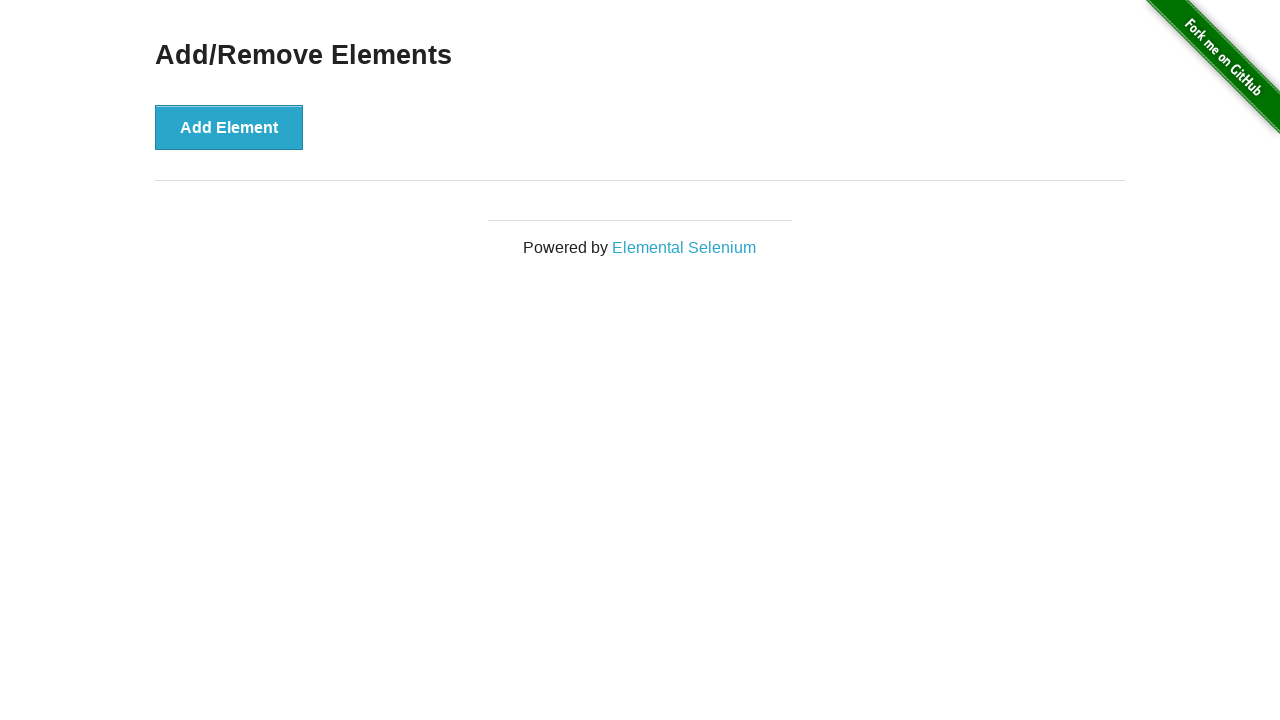

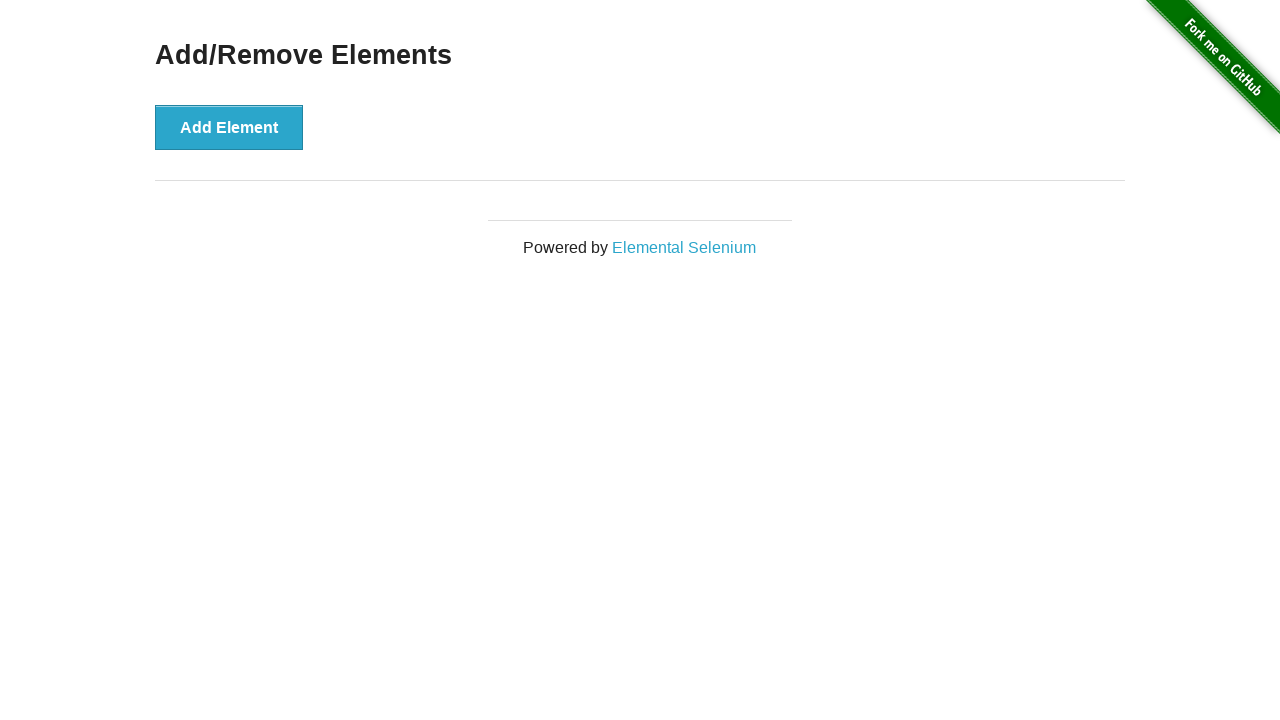